Tests window handling by clicking a link that opens a new window and switching to it

Starting URL: https://the-internet.herokuapp.com/windows

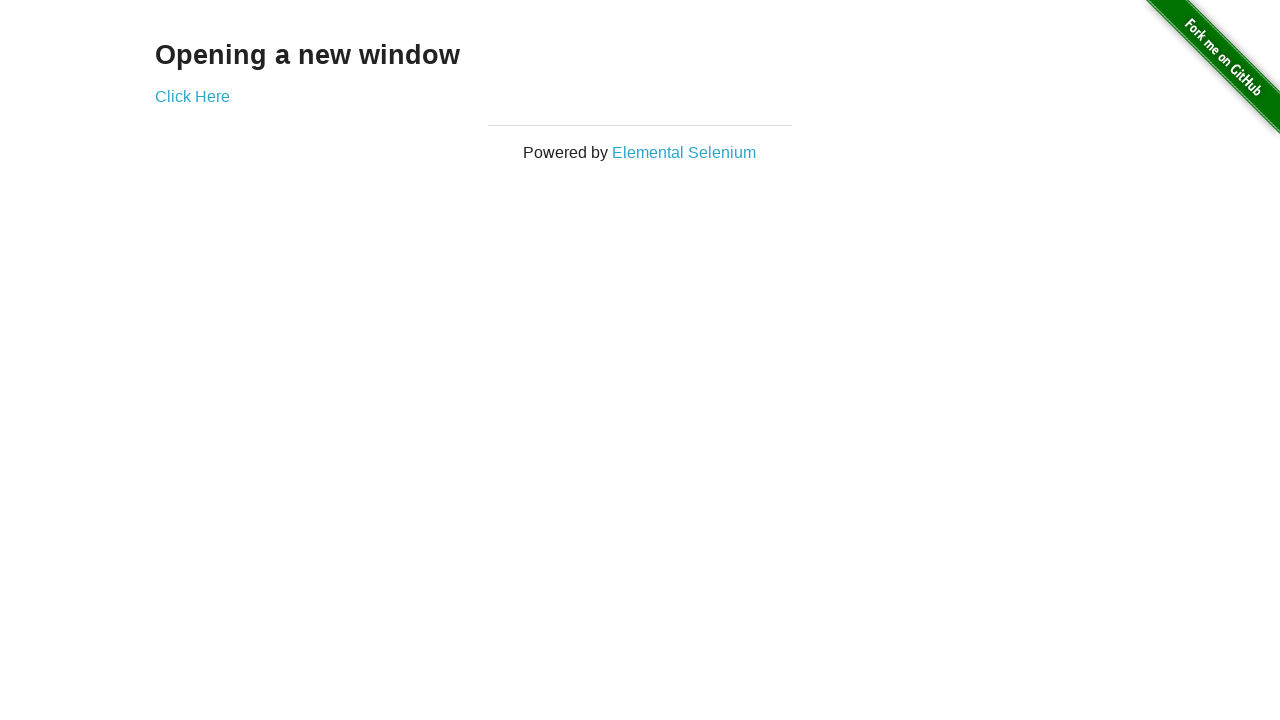

Clicked 'Click Here' link to open new window at (192, 96) on text='Click Here'
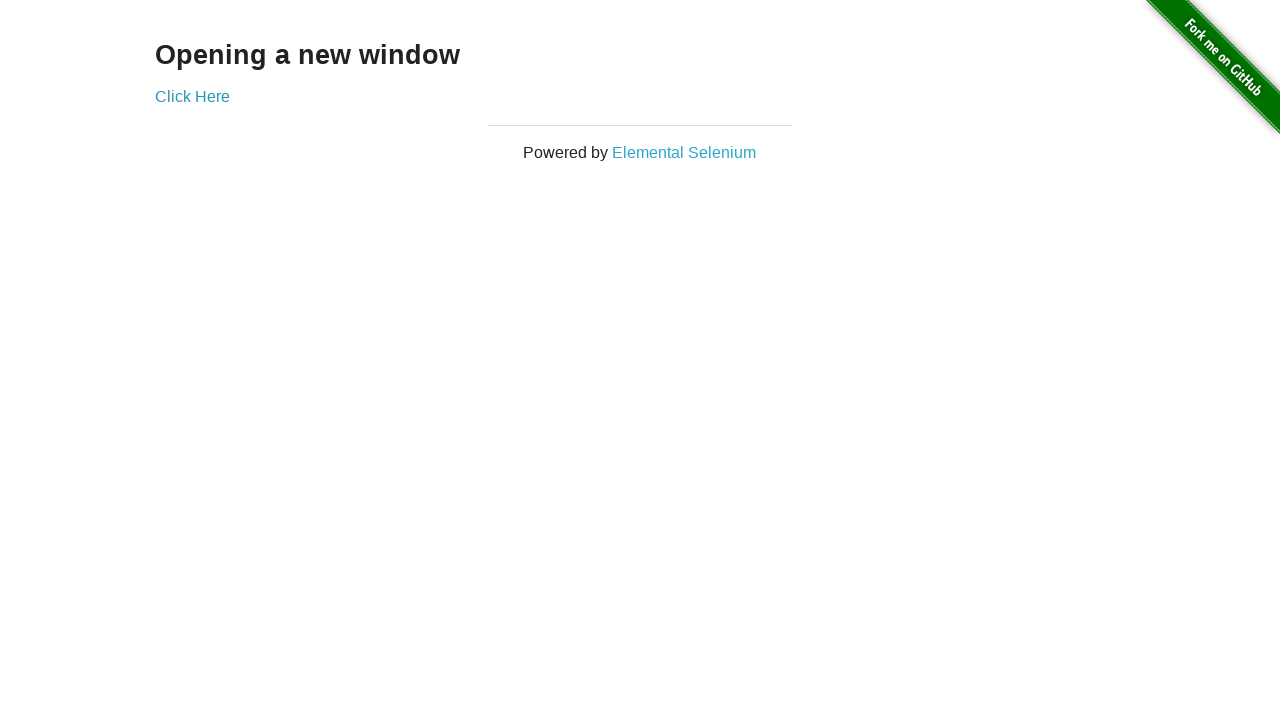

New window opened and captured at (192, 96) on text='Click Here'
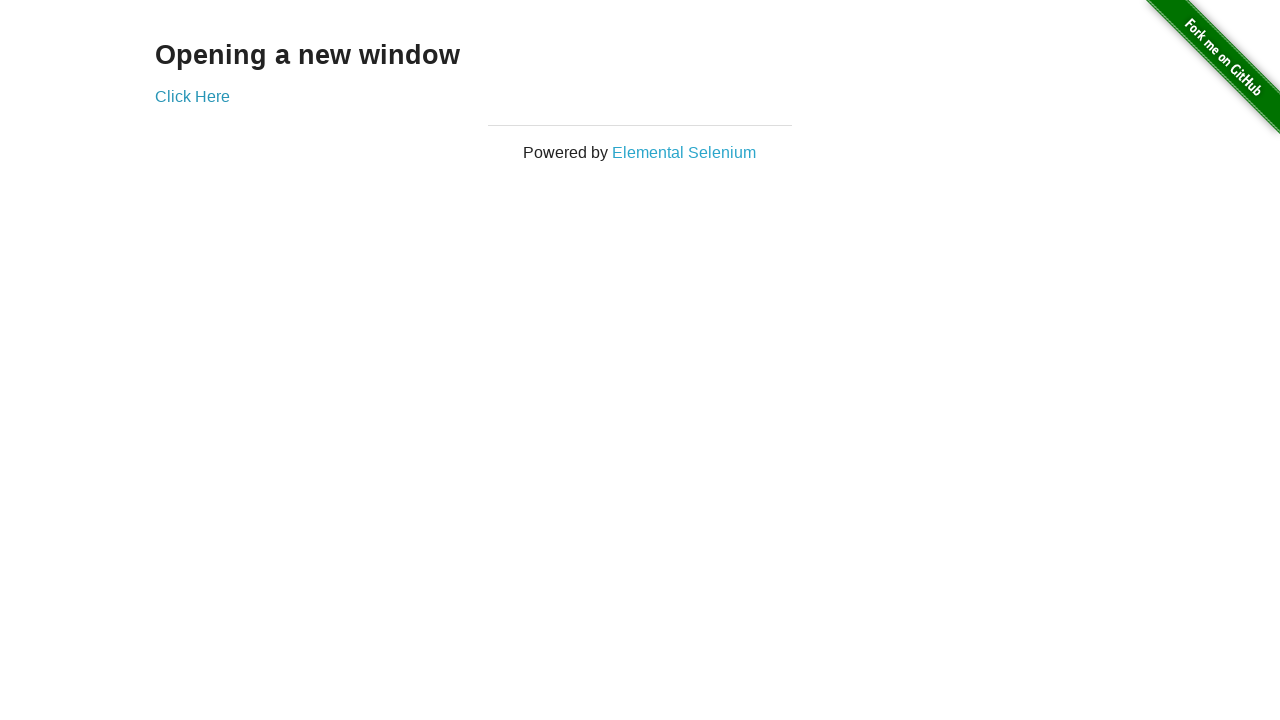

Switched to new page/window
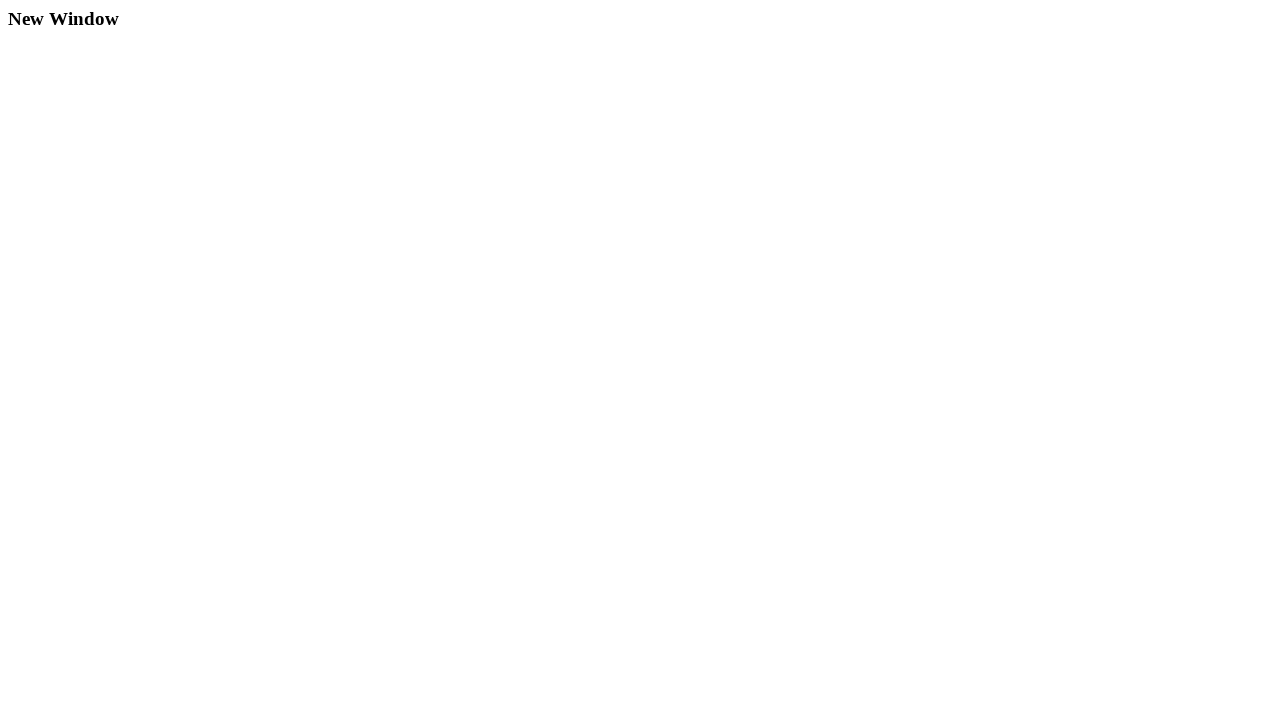

New window finished loading
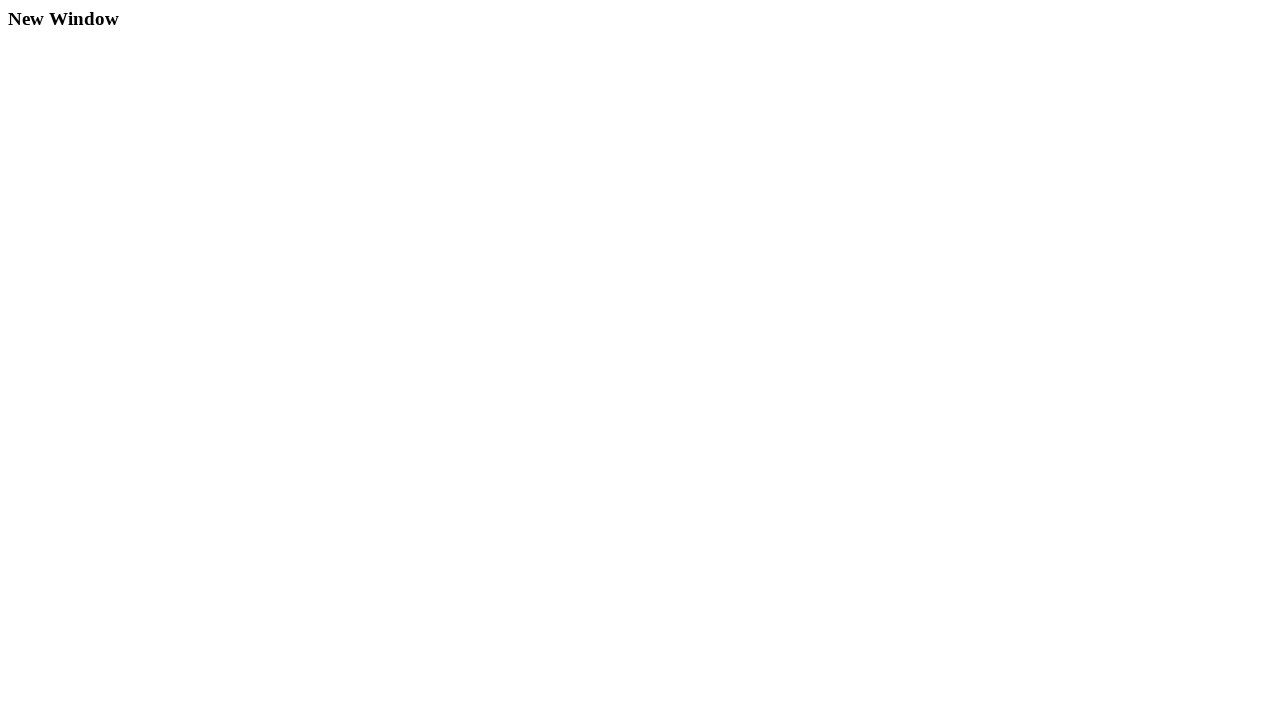

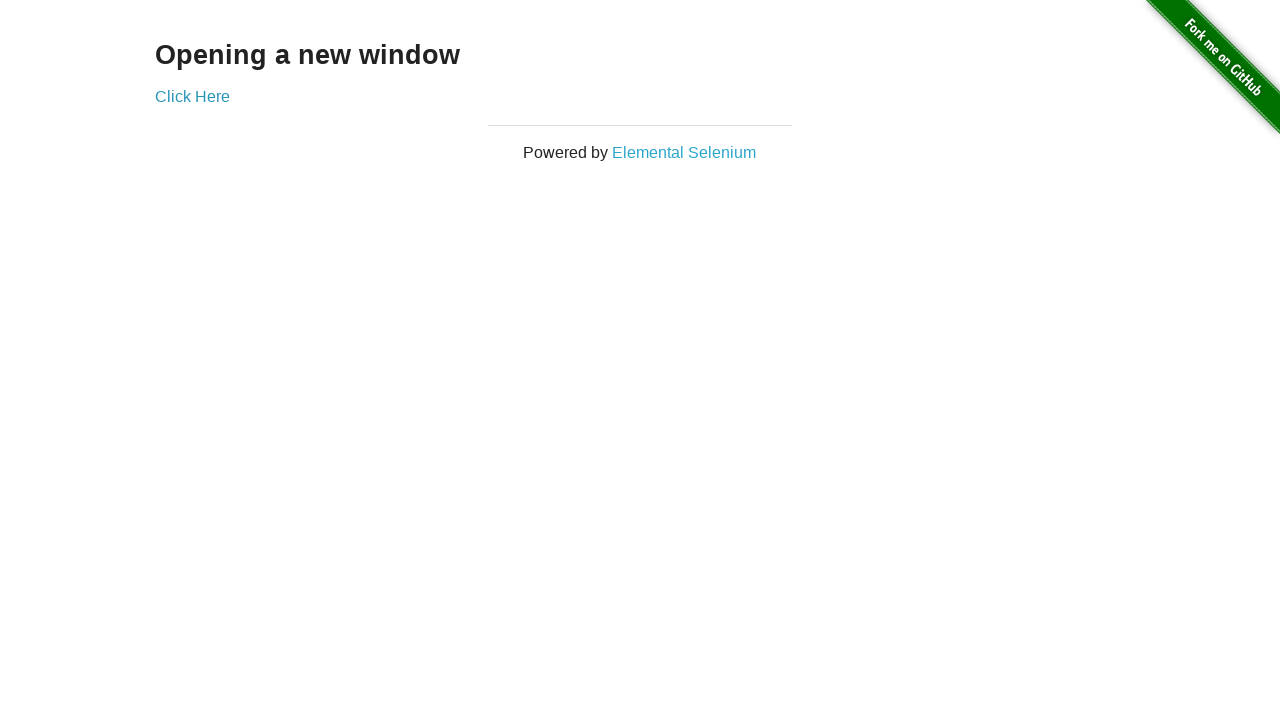